Tests a loading images page by waiting for all images to finish loading (indicated by "Done" text appearing) and then verifies the images are present on the page

Starting URL: https://bonigarcia.dev/selenium-webdriver-java/loading-images.html

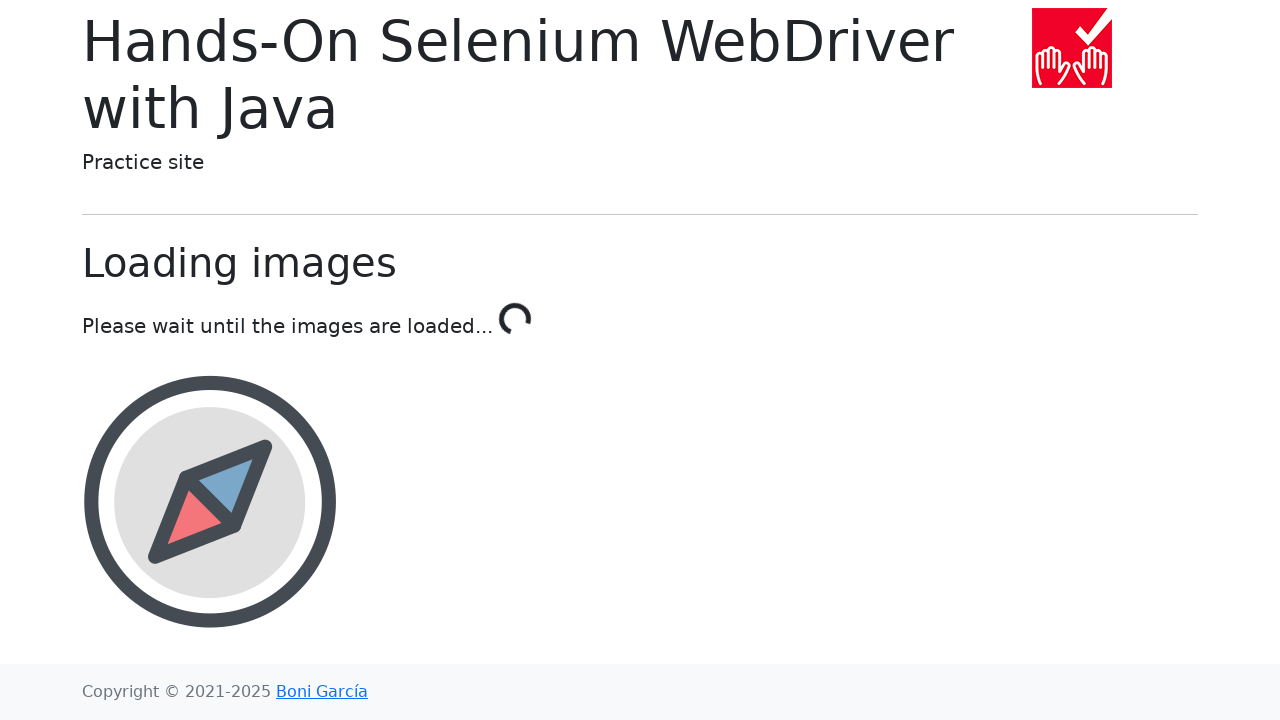

Waited for 'Done' text to appear, indicating all images have finished loading
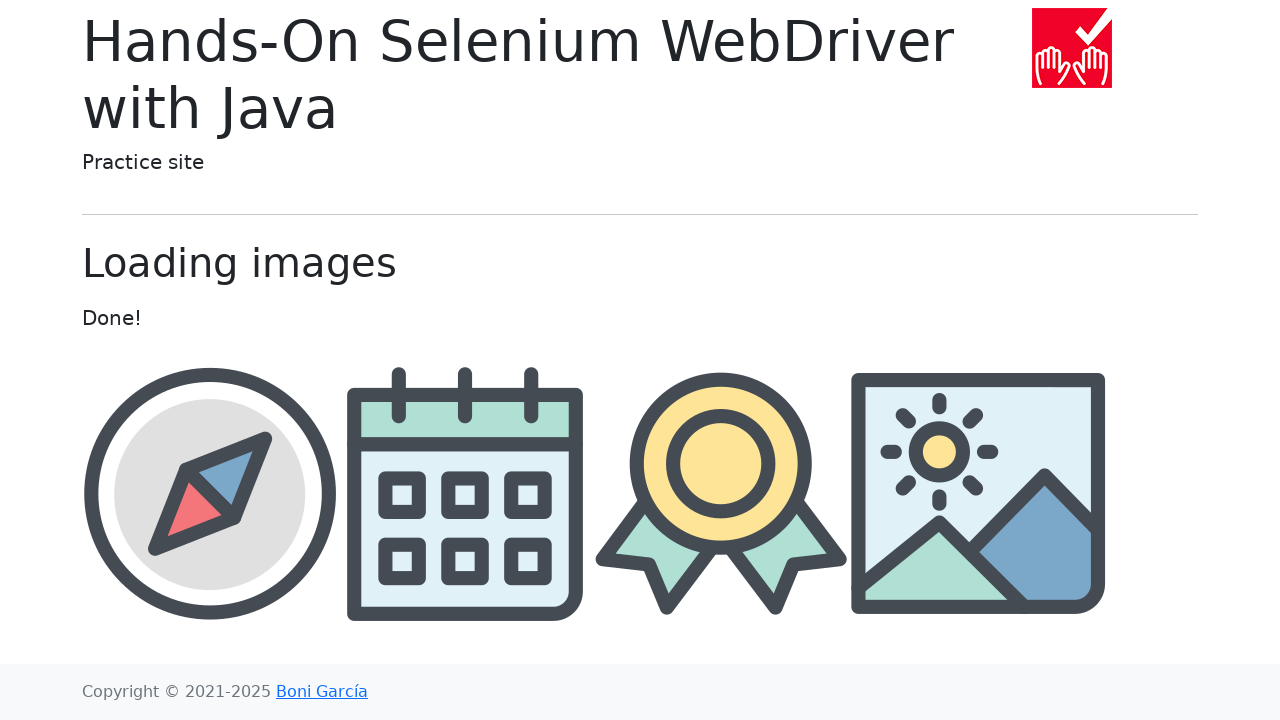

Verified that images are present on the page
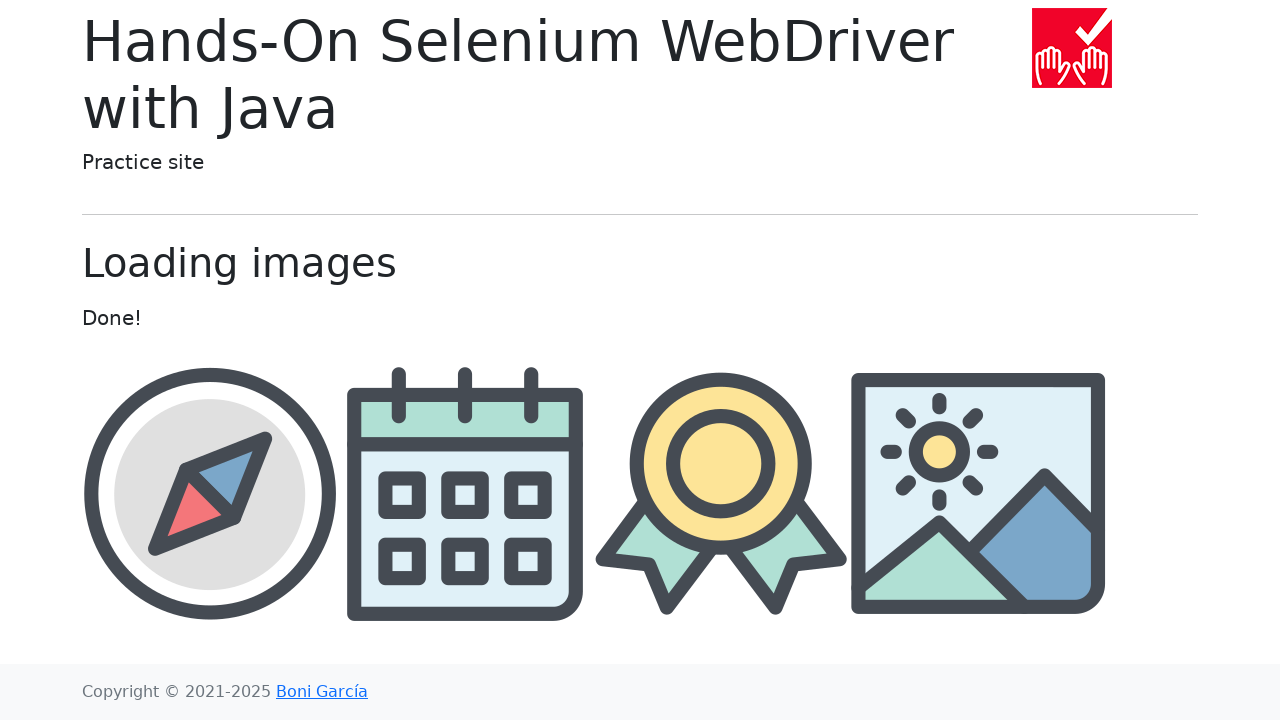

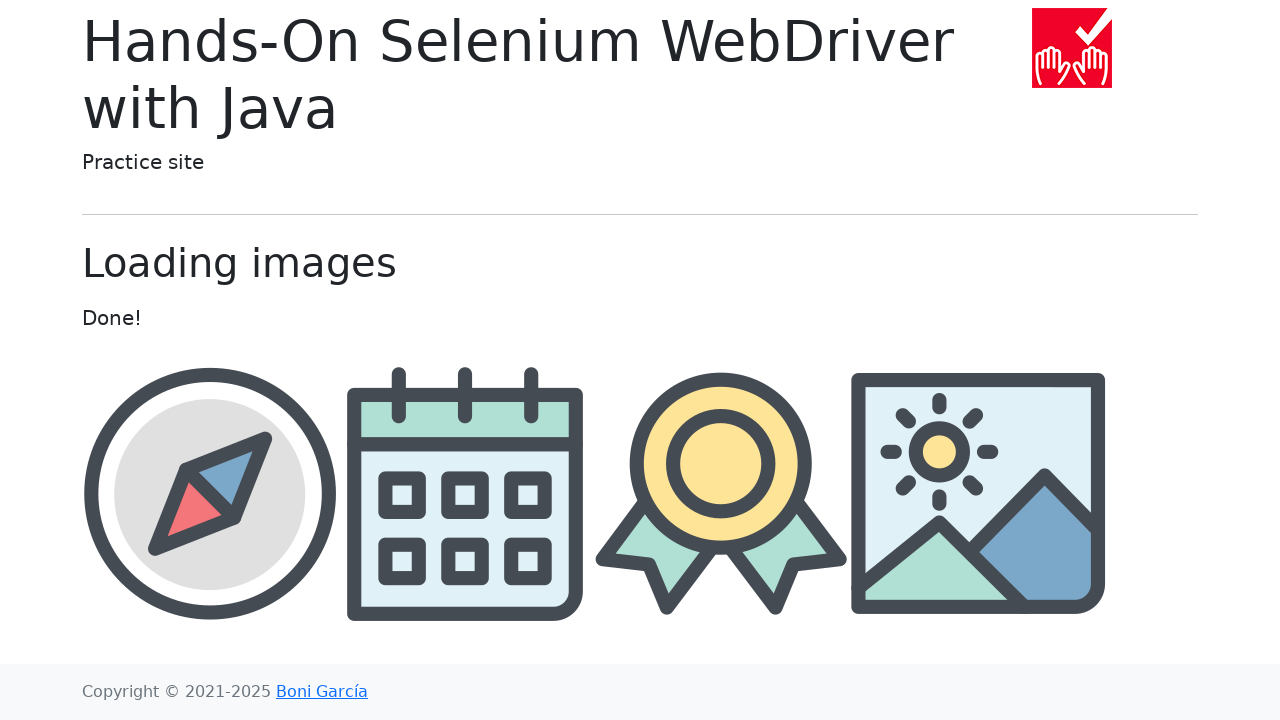